Tests JavaScript prompt alert functionality by clicking the prompt button, entering text into the alert, and accepting it

Starting URL: https://v1.training-support.net/selenium/javascript-alerts

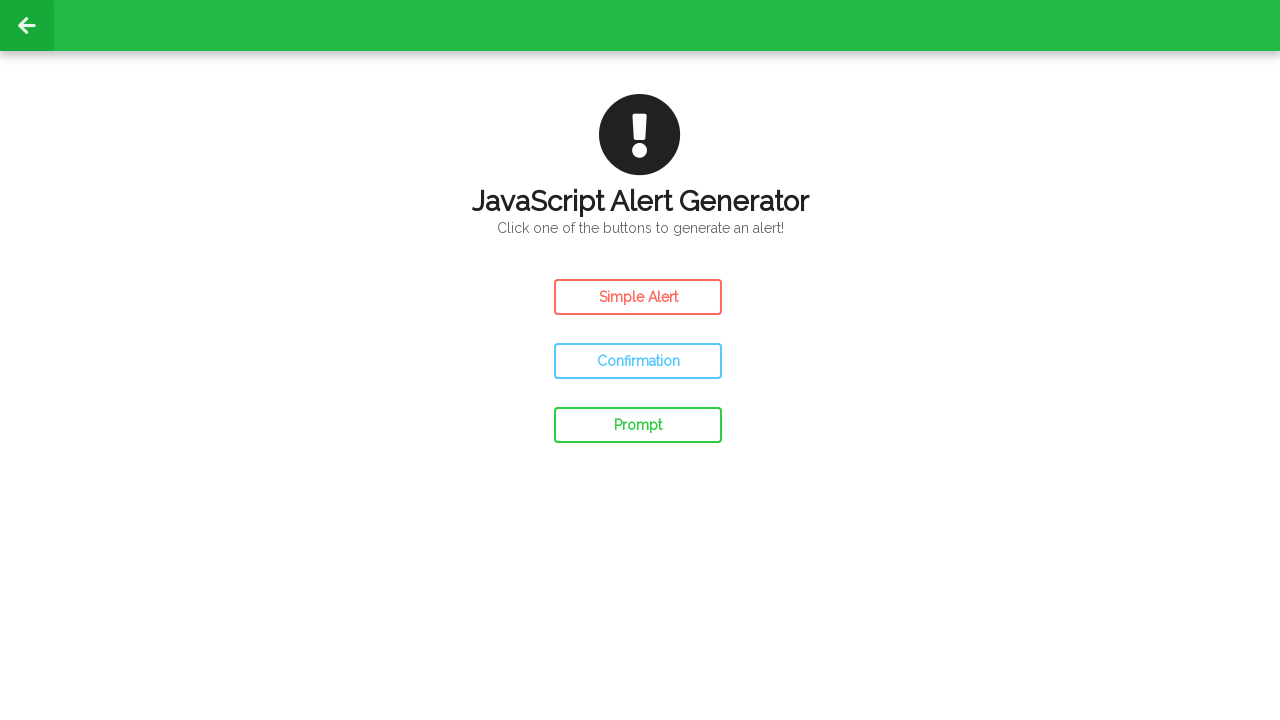

Clicked the prompt button to trigger alert at (638, 425) on #prompt
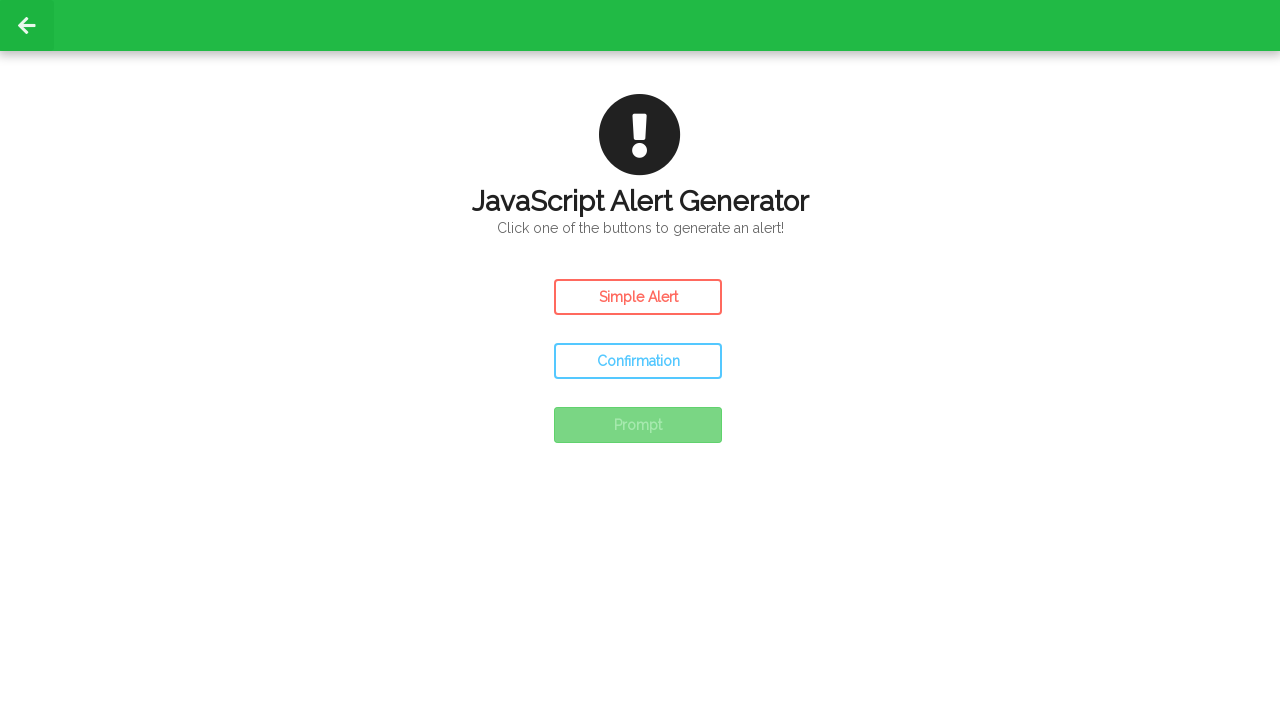

Set up dialog handler to accept prompt with 'Awesome!' text
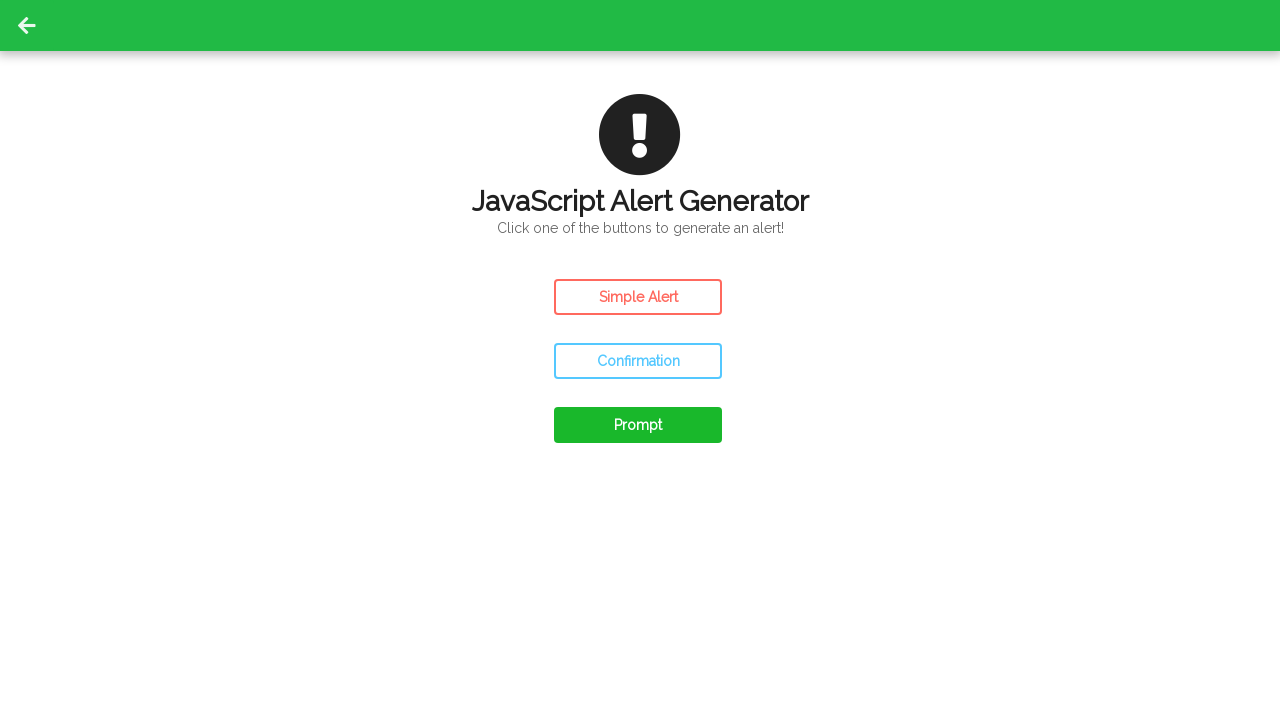

Clicked the prompt button again to trigger the dialog at (638, 425) on #prompt
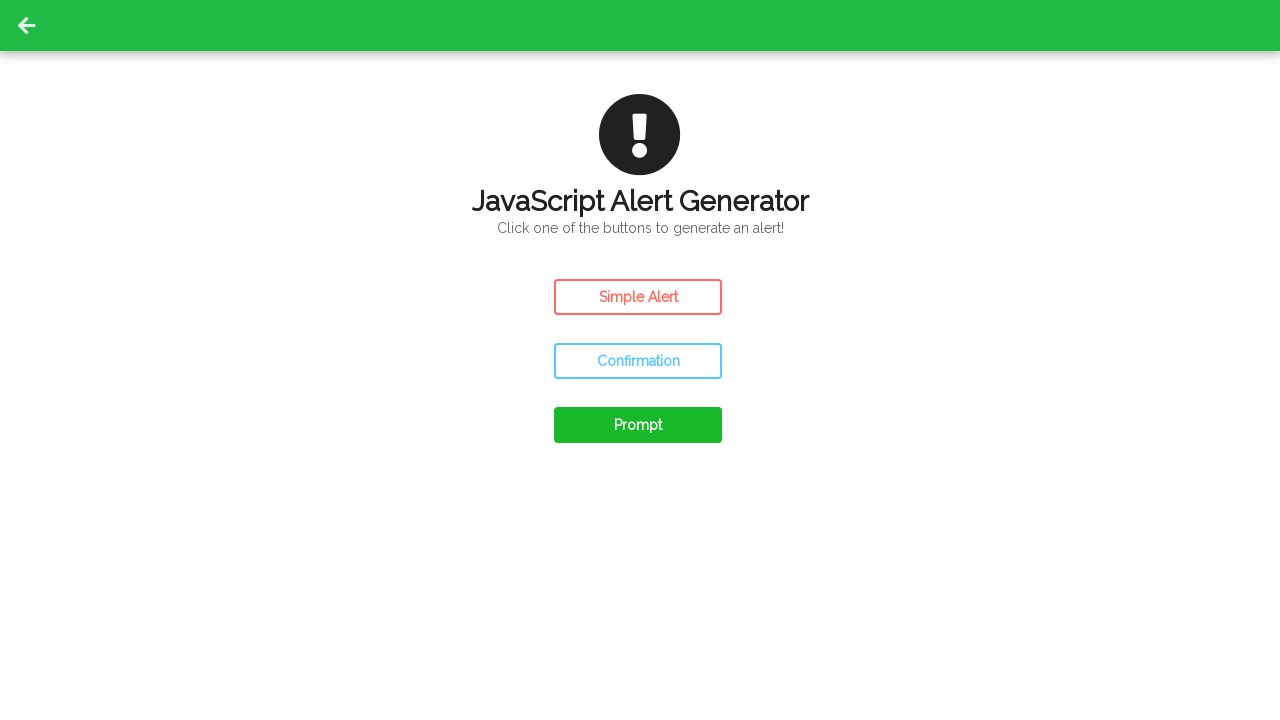

Waited 500ms to ensure the dialog was handled
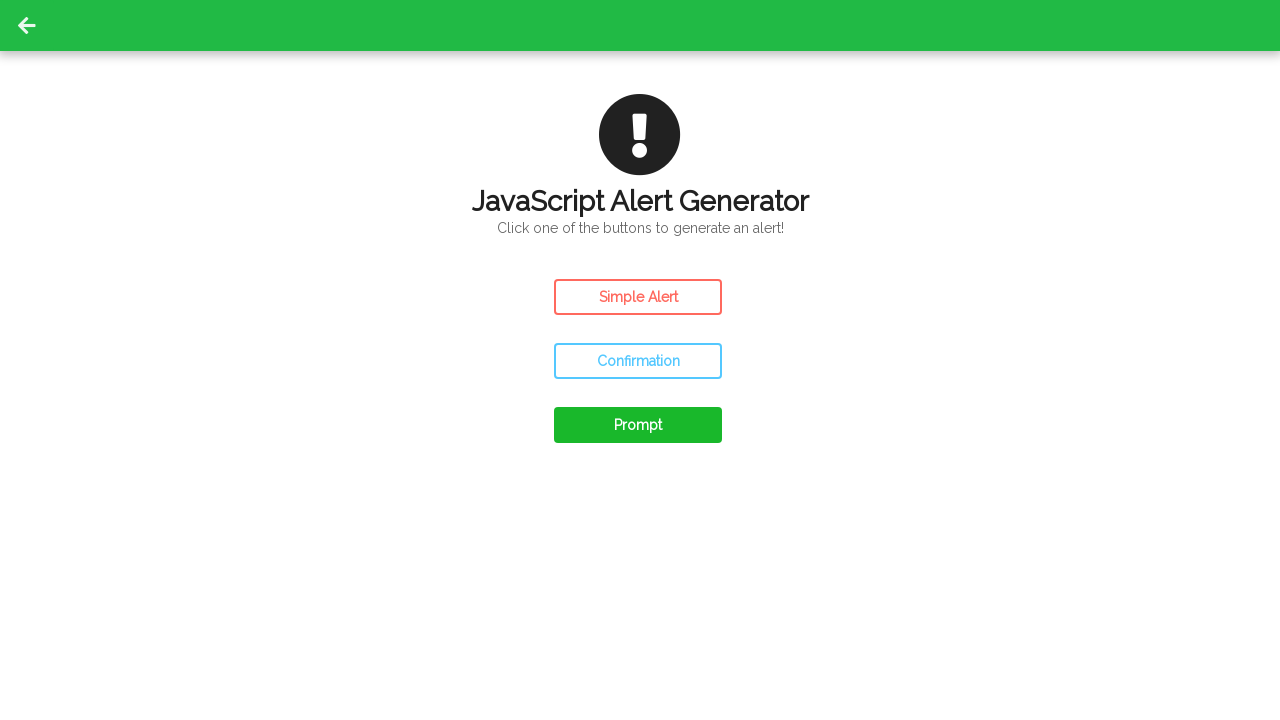

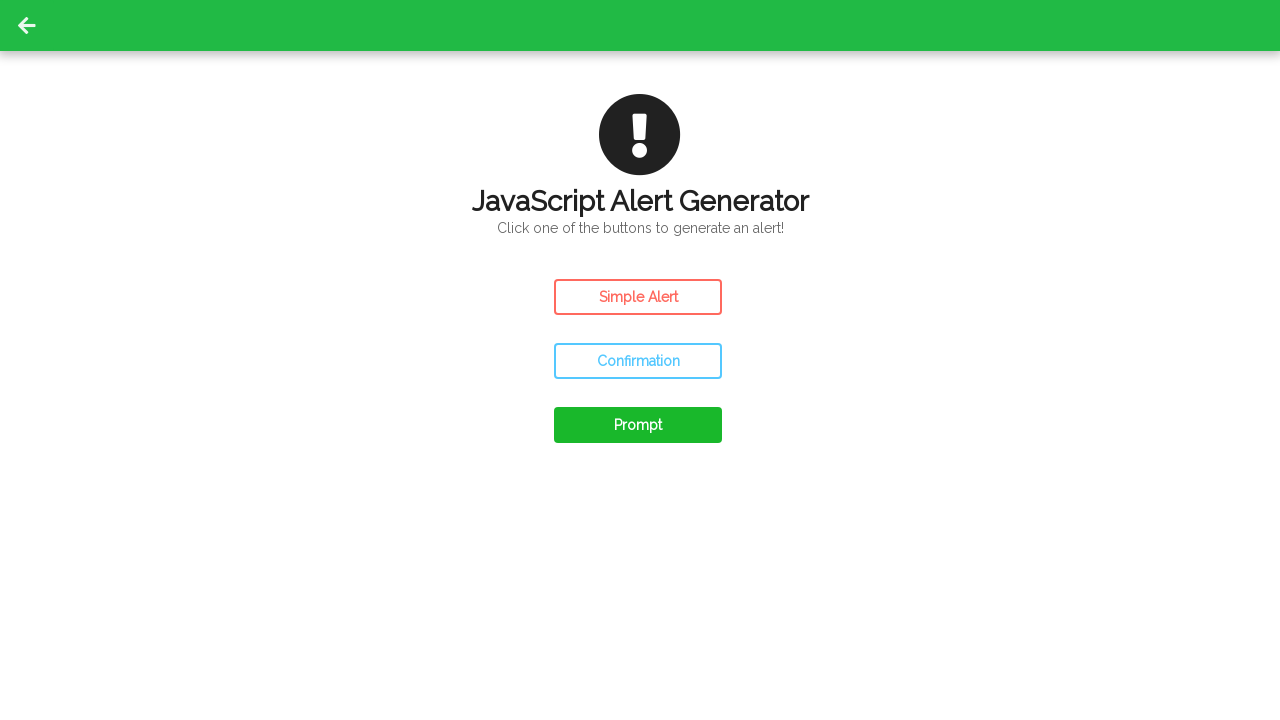